Tests various types of alerts including simple alert, confirm dialog, prompt alert, and sweet alert by interacting with each and verifying the results

Starting URL: https://leafground.com/alert.xhtml

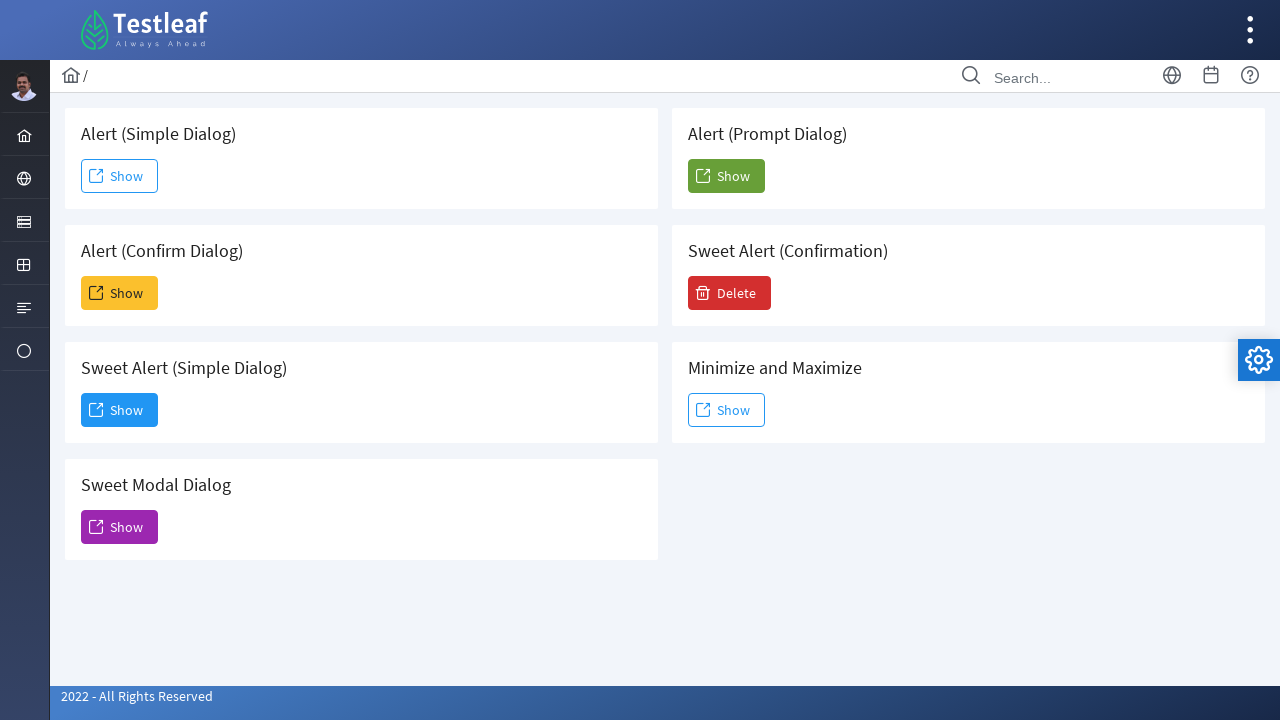

Clicked button to trigger simple alert at (120, 176) on xpath=//span[@class='ui-button-text ui-c']
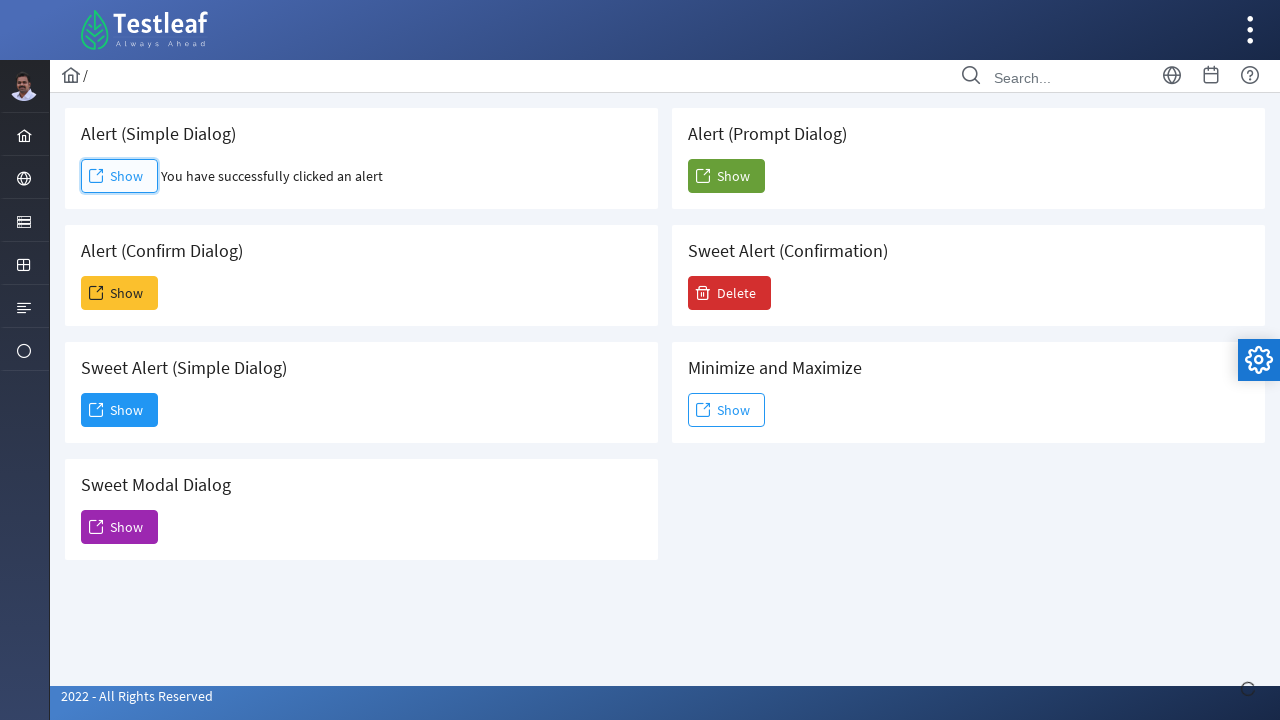

Accepted simple alert dialog
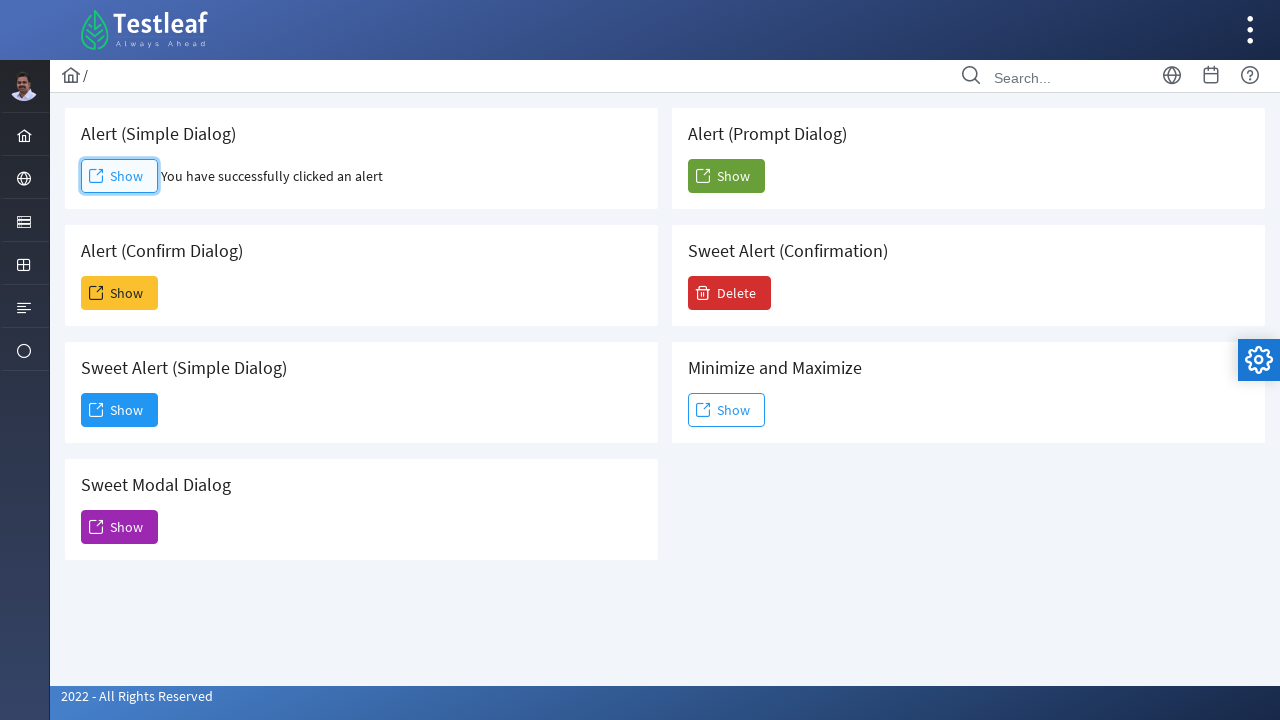

Clicked button to trigger confirm dialog at (120, 293) on xpath=(//span[@class='ui-button-text ui-c'])[2]
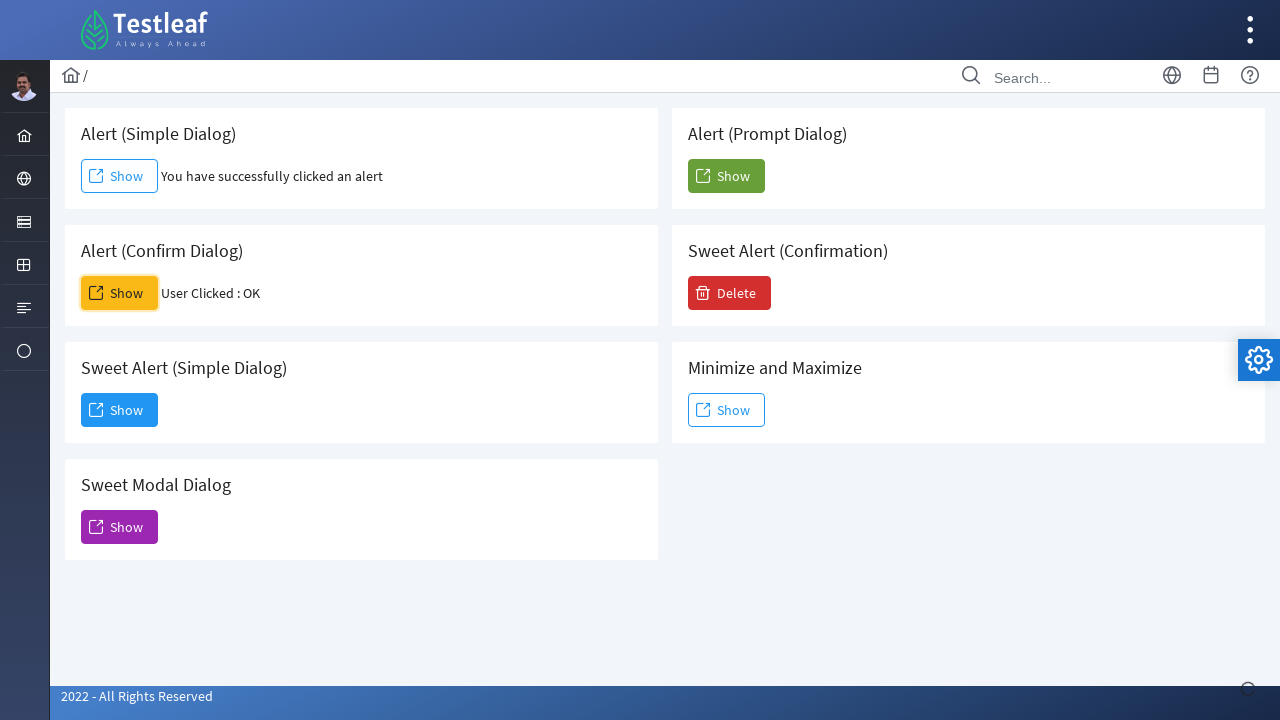

Dismissed confirm dialog
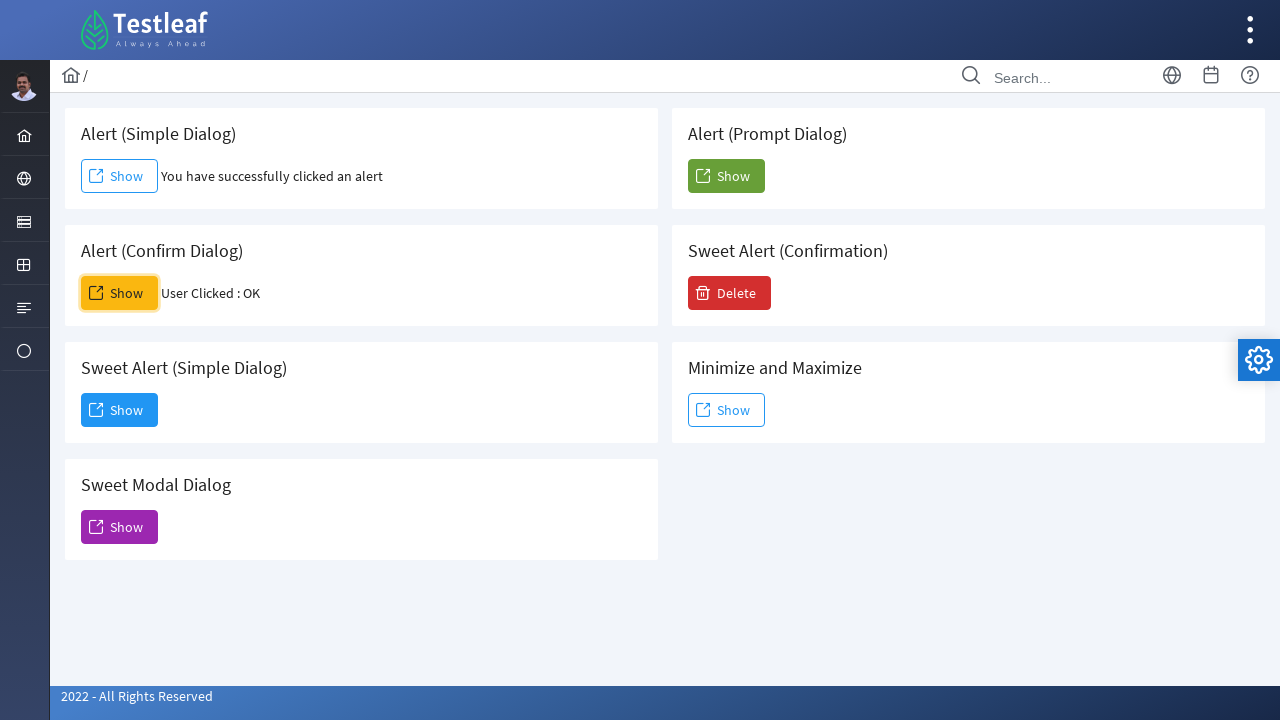

Result message appeared after dismissing confirm dialog
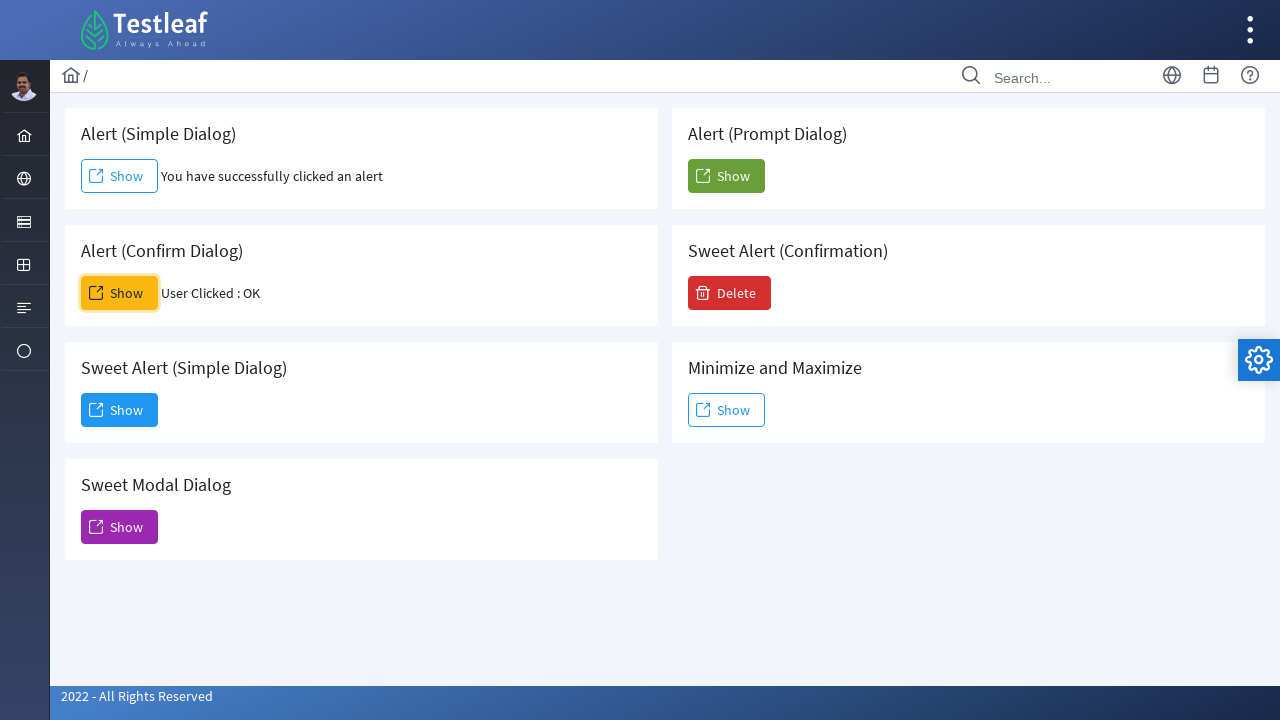

Clicked button to trigger prompt alert at (726, 176) on xpath=(//span[@class='ui-button-text ui-c'])[6]
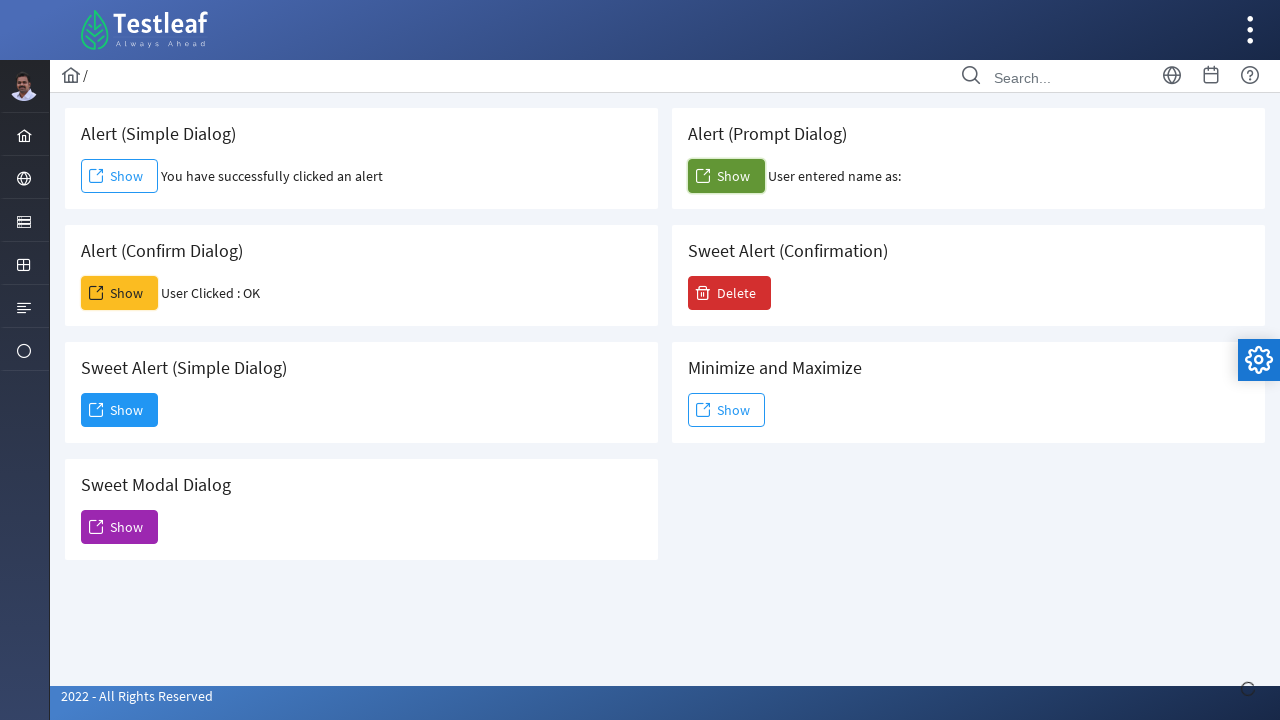

Accepted prompt alert and entered 'Testleaf'
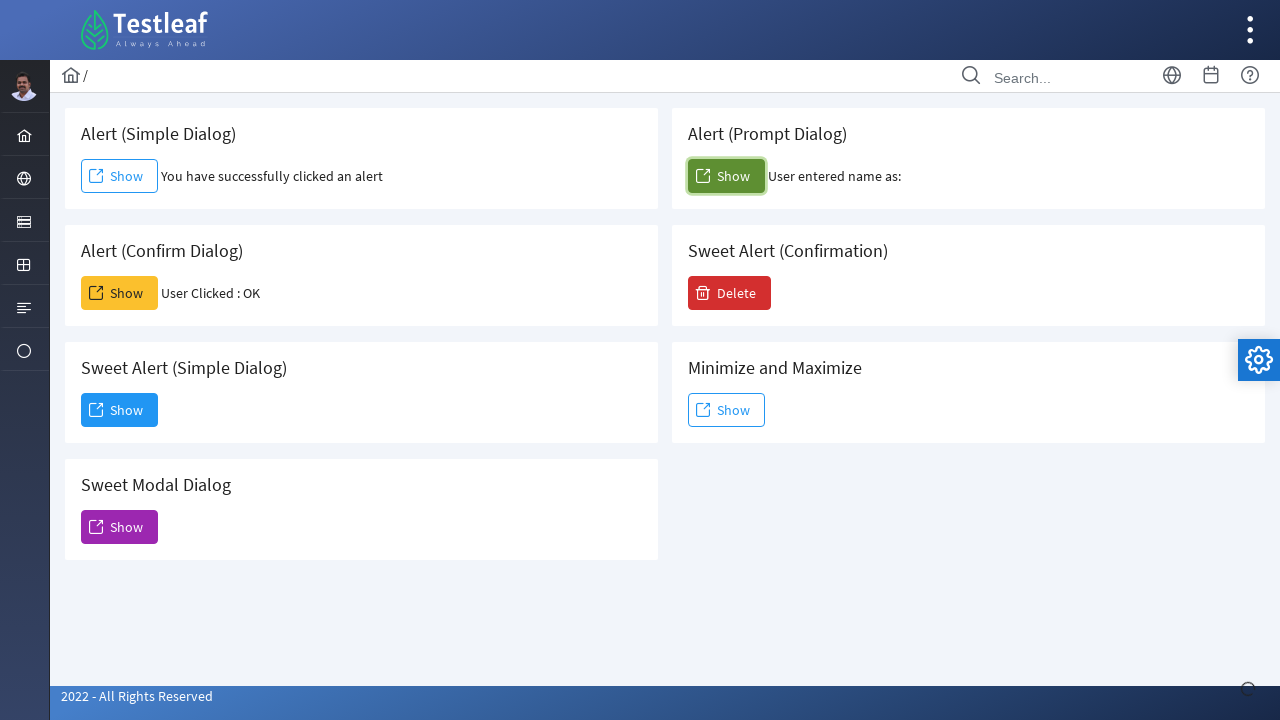

Prompt result message displayed
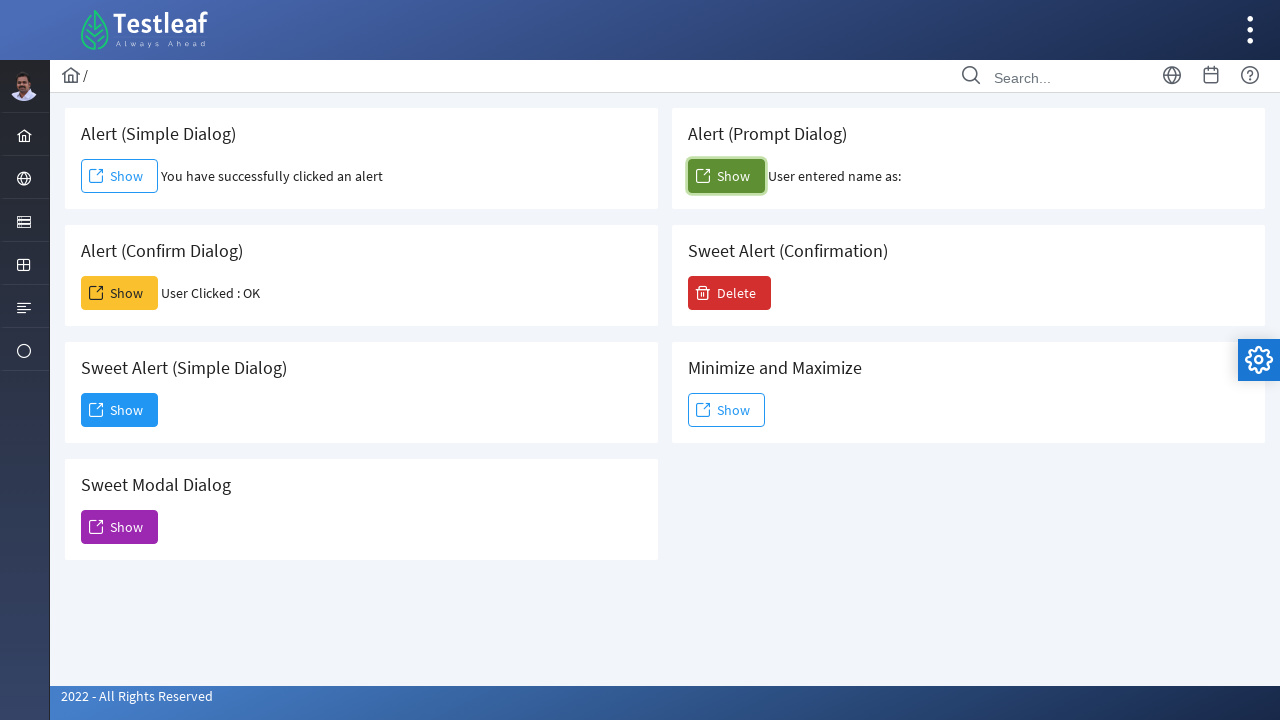

Clicked Delete button to trigger sweet alert at (730, 293) on xpath=//span[text()='Delete']
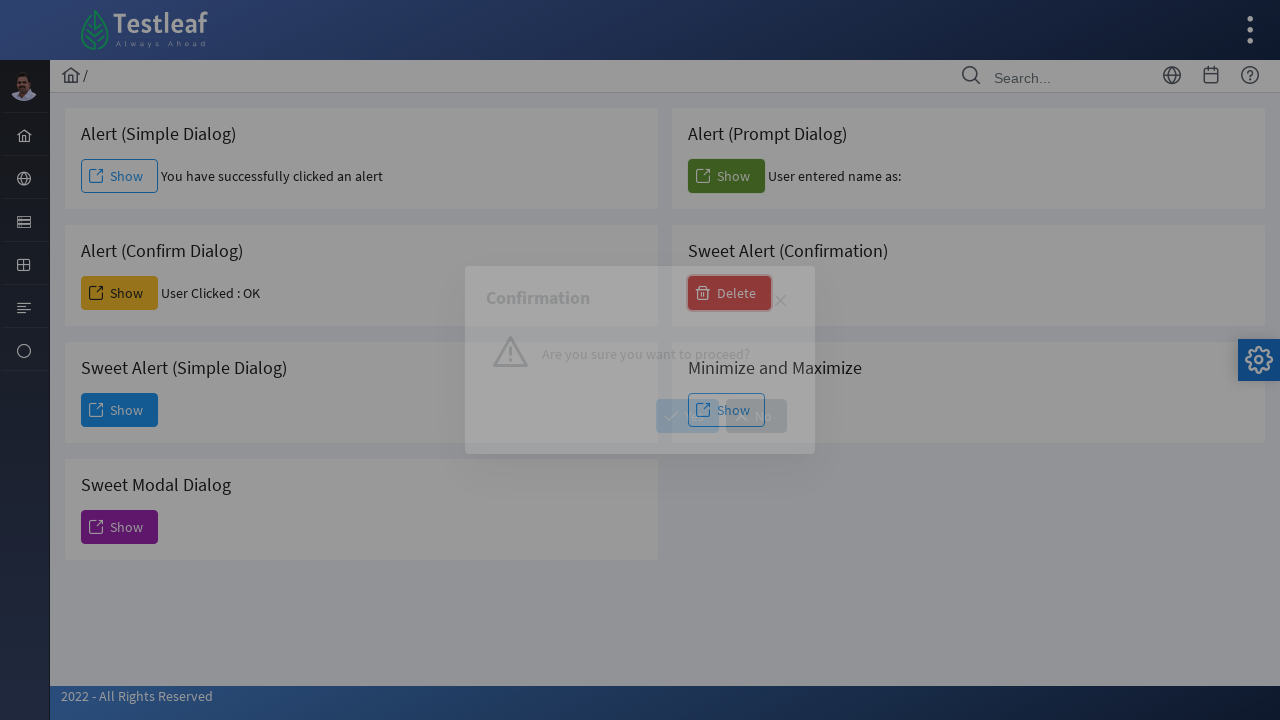

Clicked Yes button on sweet alert confirmation at (688, 416) on xpath=//span[text()='Yes']
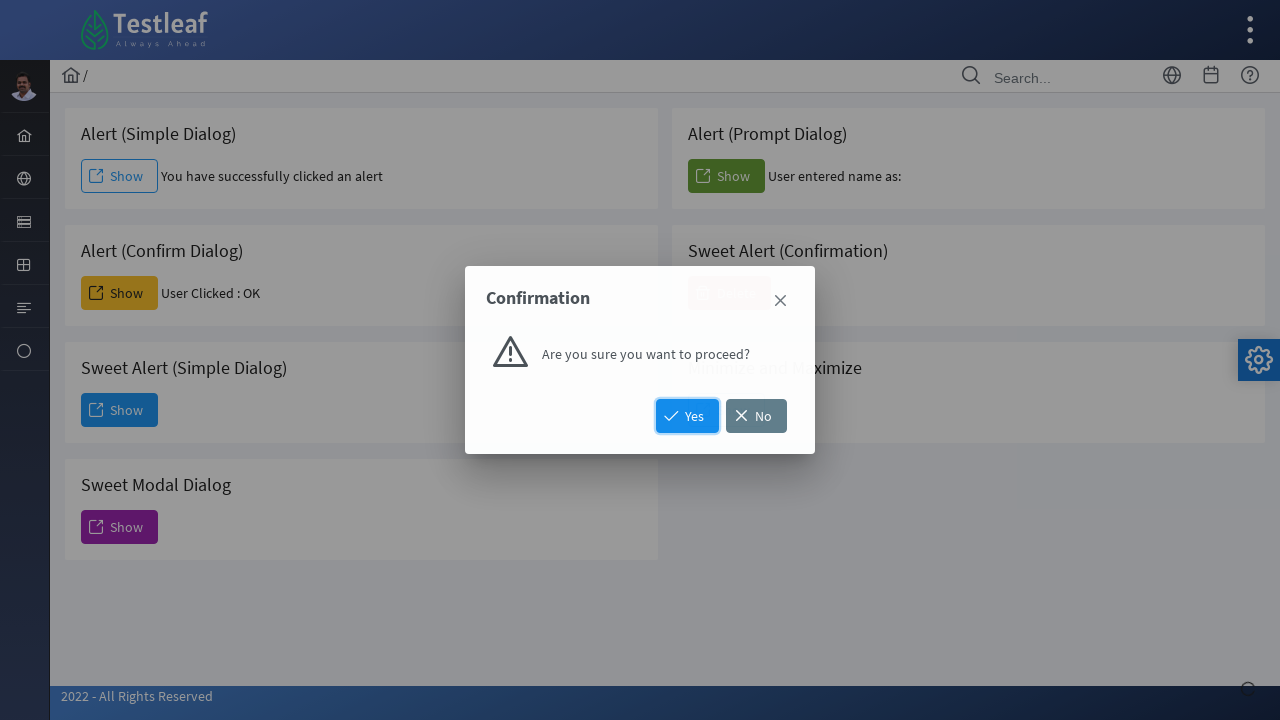

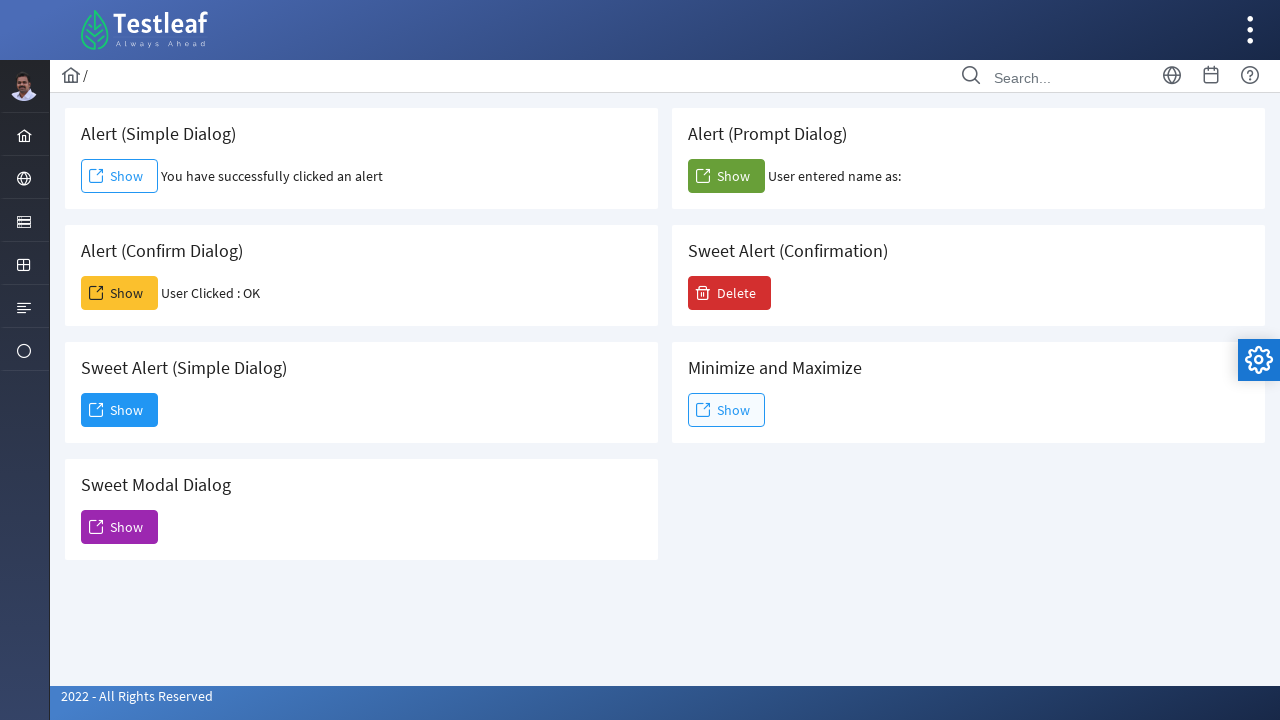